Tests the number validator by entering a number that is too big (111) and verifies the error message is displayed

Starting URL: https://kristinek.github.io/site/tasks/enter_a_number

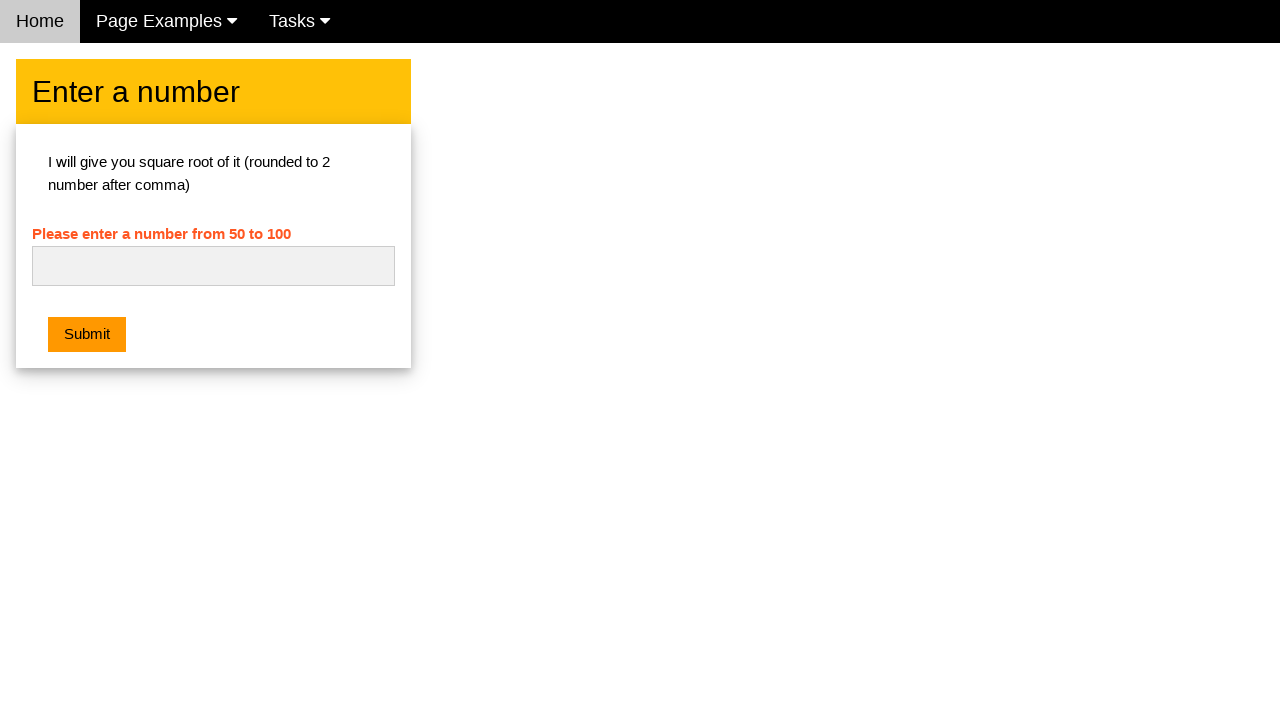

Filled number input field with '111' on input#numb
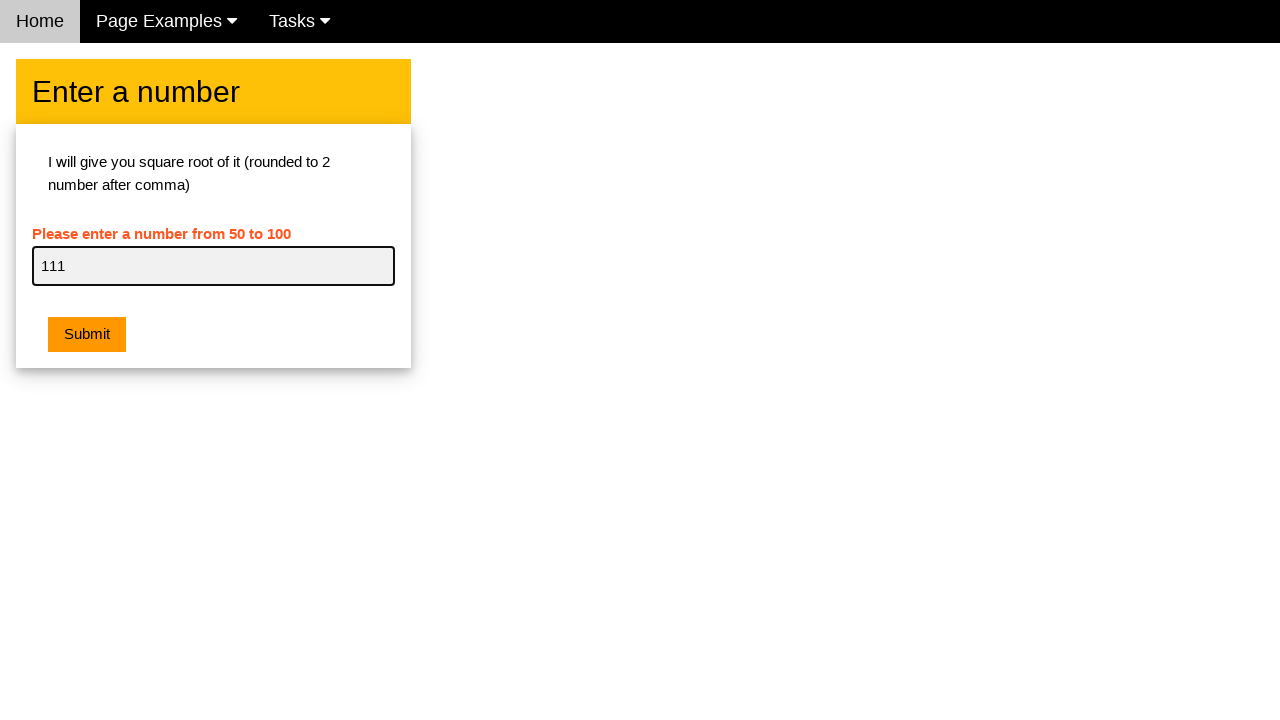

Clicked submit button at (87, 335) on button.w3-btn.w3-orange.w3-margin
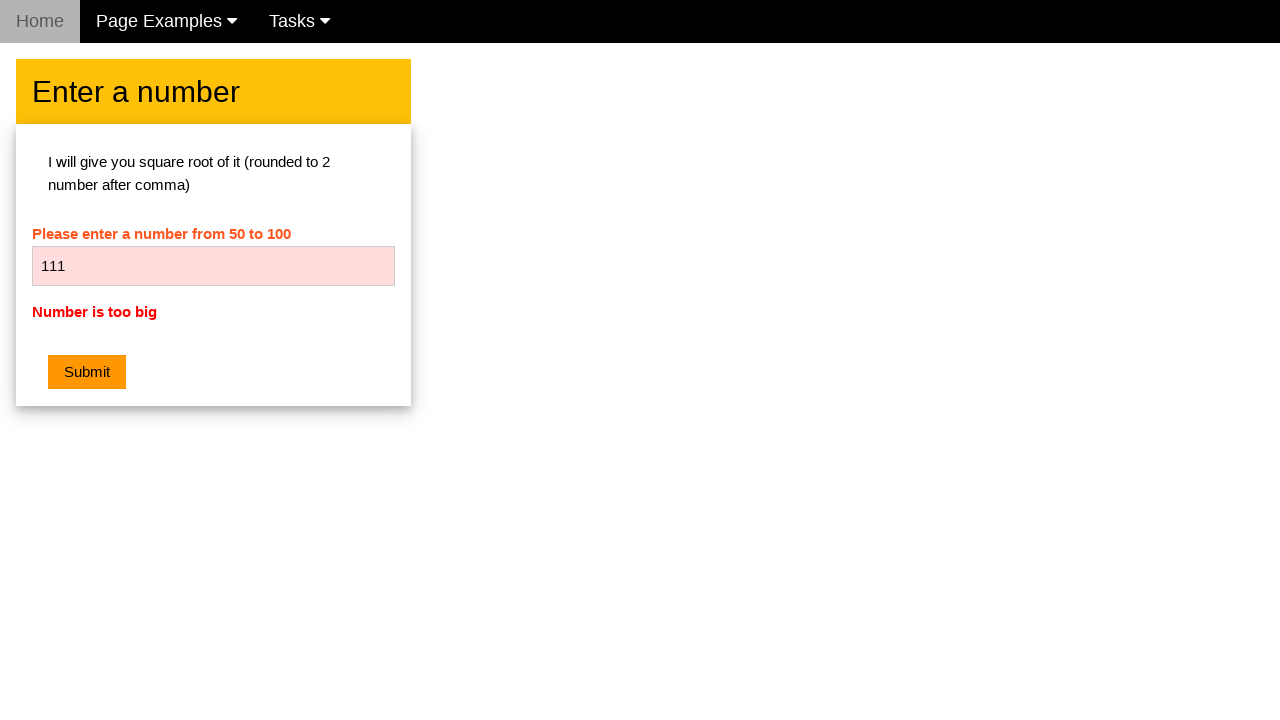

Error message appeared on page
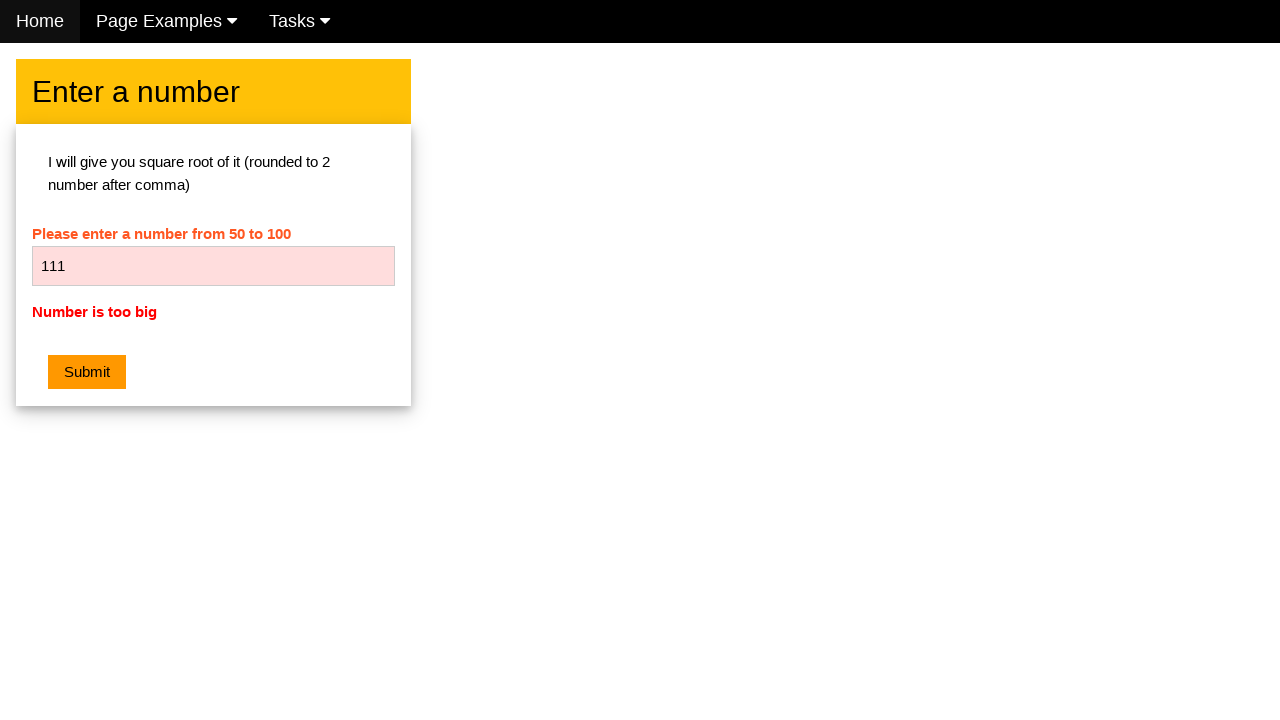

Verified error message text is 'Number is too big'
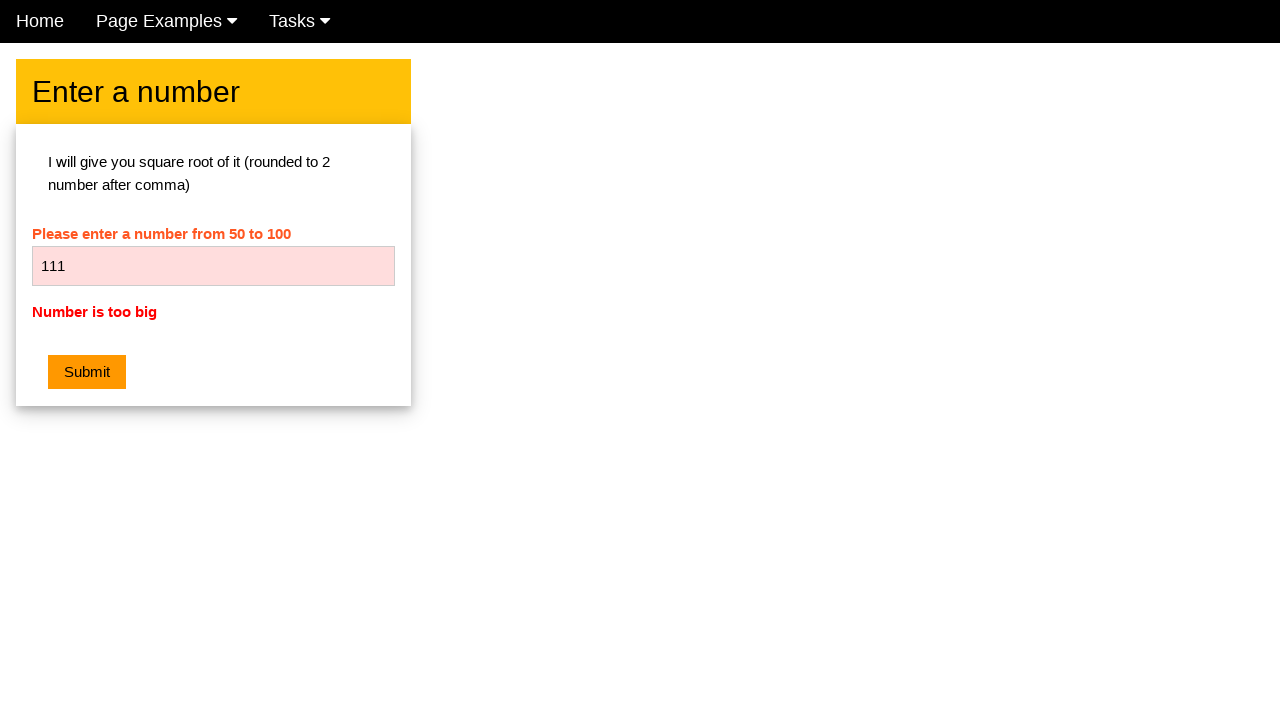

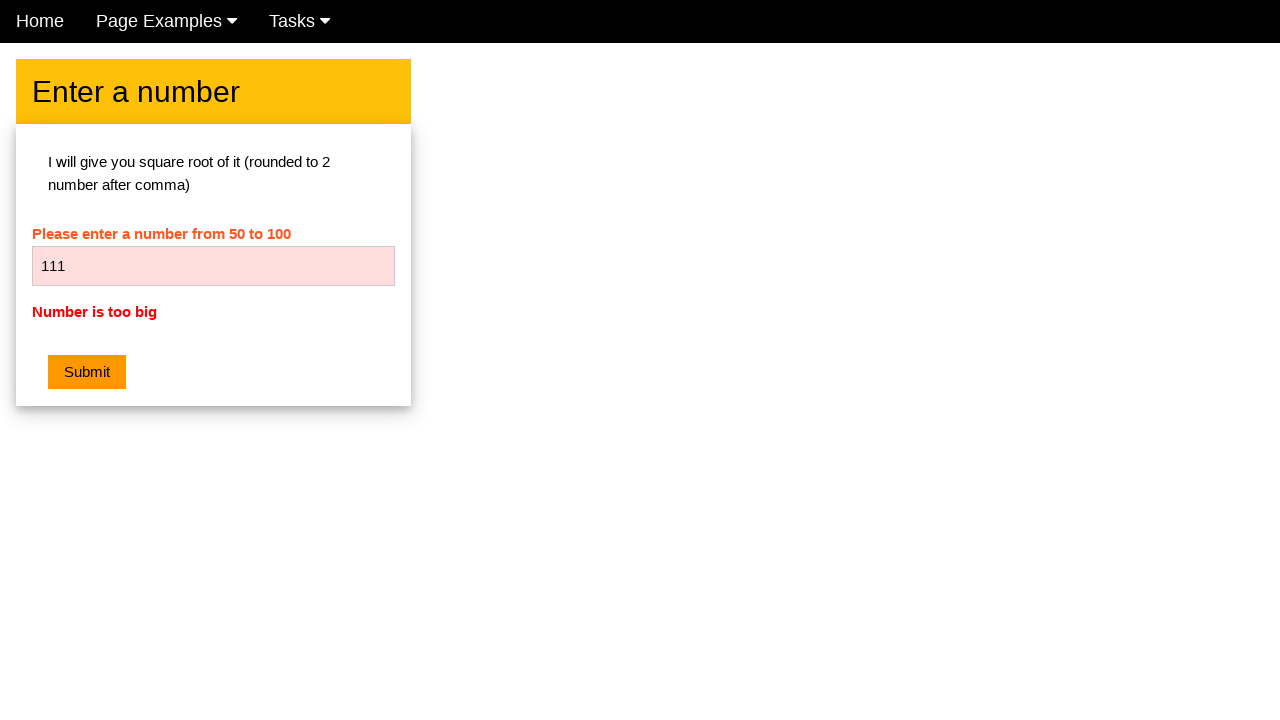